Tests JavaScript scrolling functionality by scrolling to different elements on a page with large content

Starting URL: https://practice.cydeo.com/large

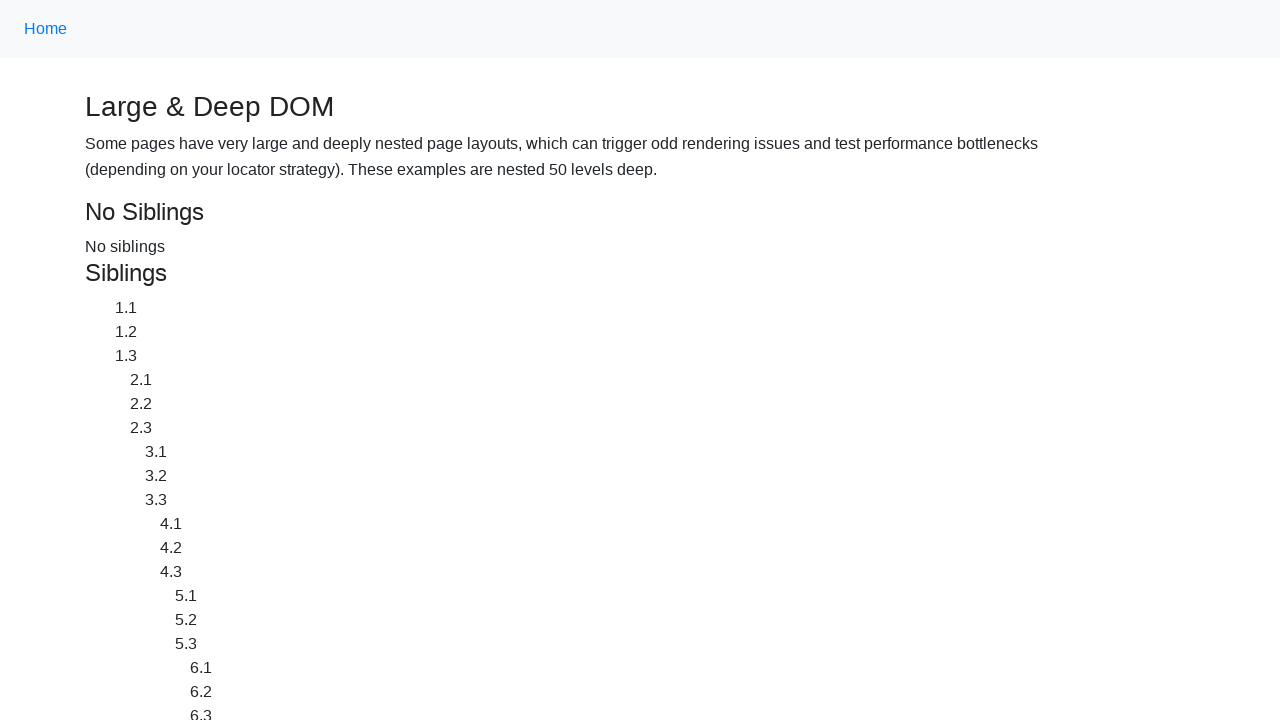

Located CYDEO link element
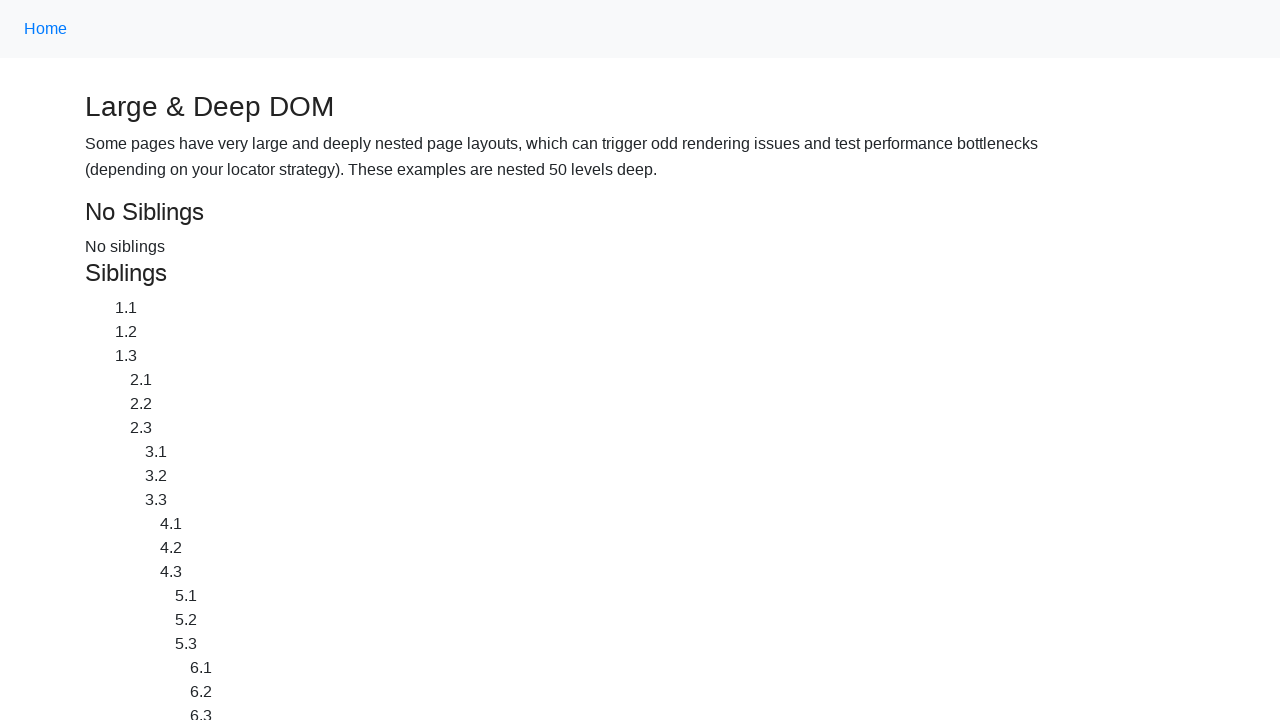

Located Home link element
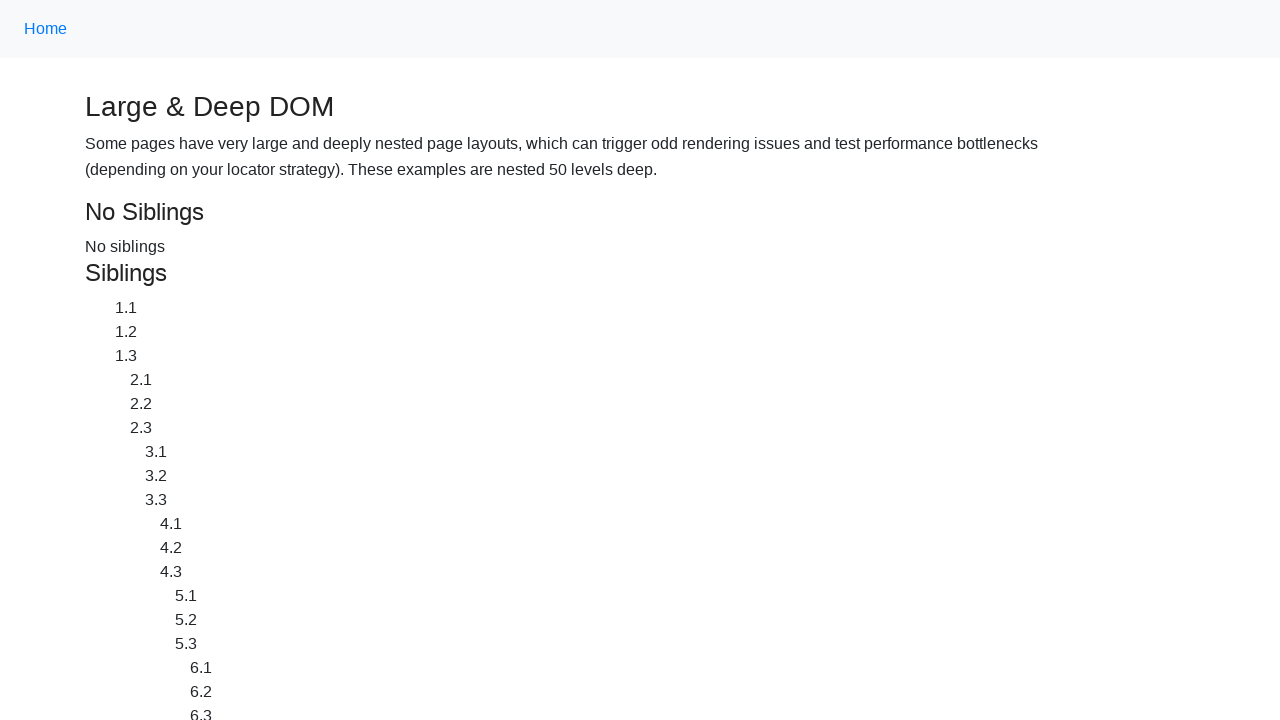

Scrolled to CYDEO link using JavaScript scrollIntoView
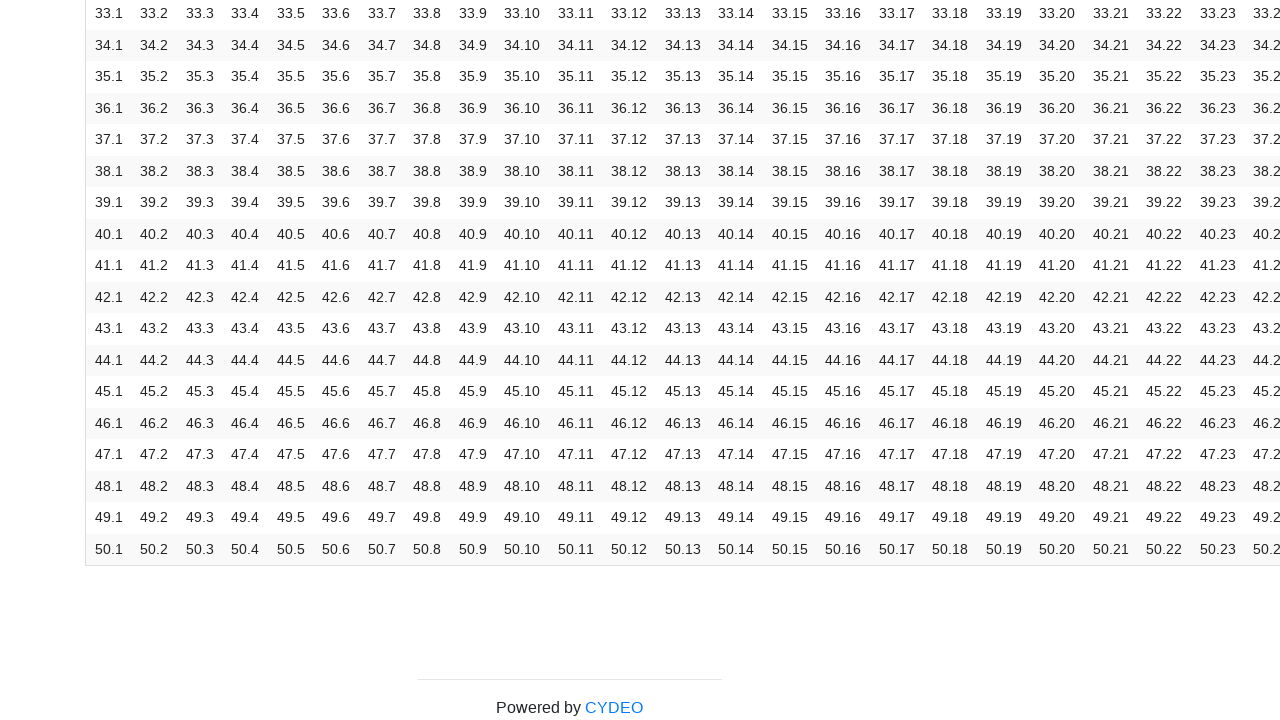

Waited 2 seconds for scroll animation to complete
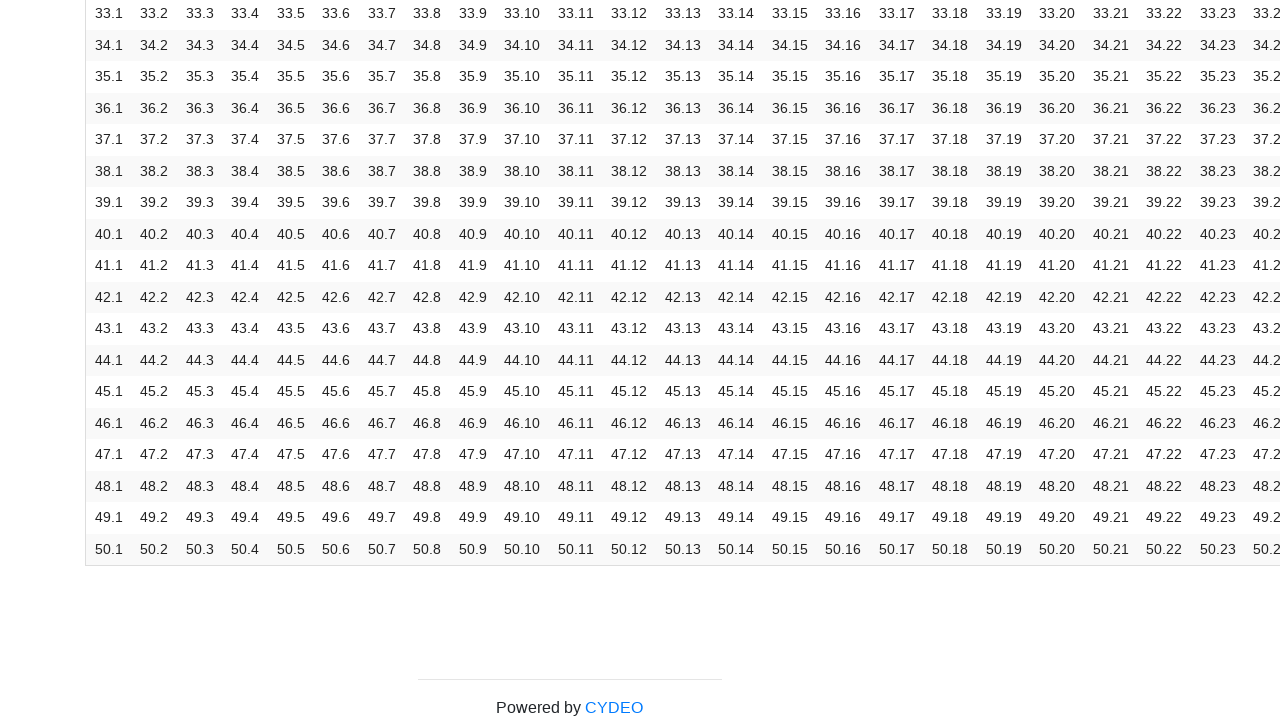

Scrolled to Home link using JavaScript scrollIntoView
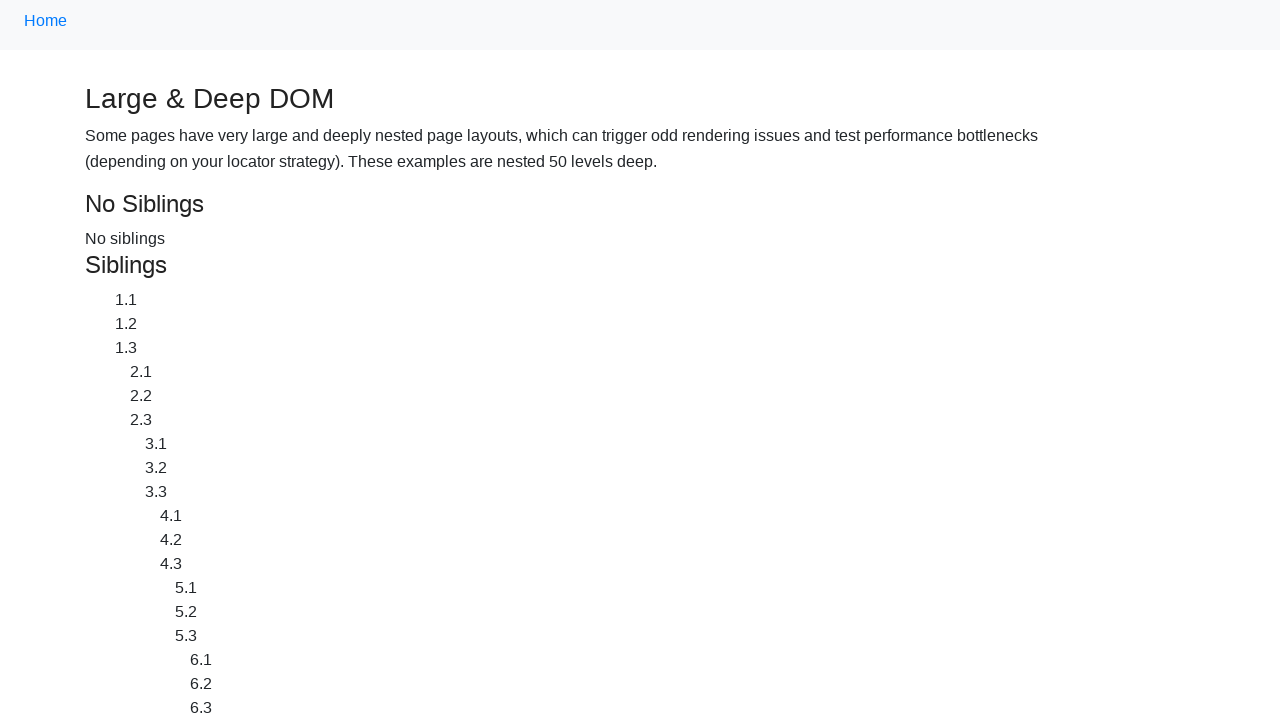

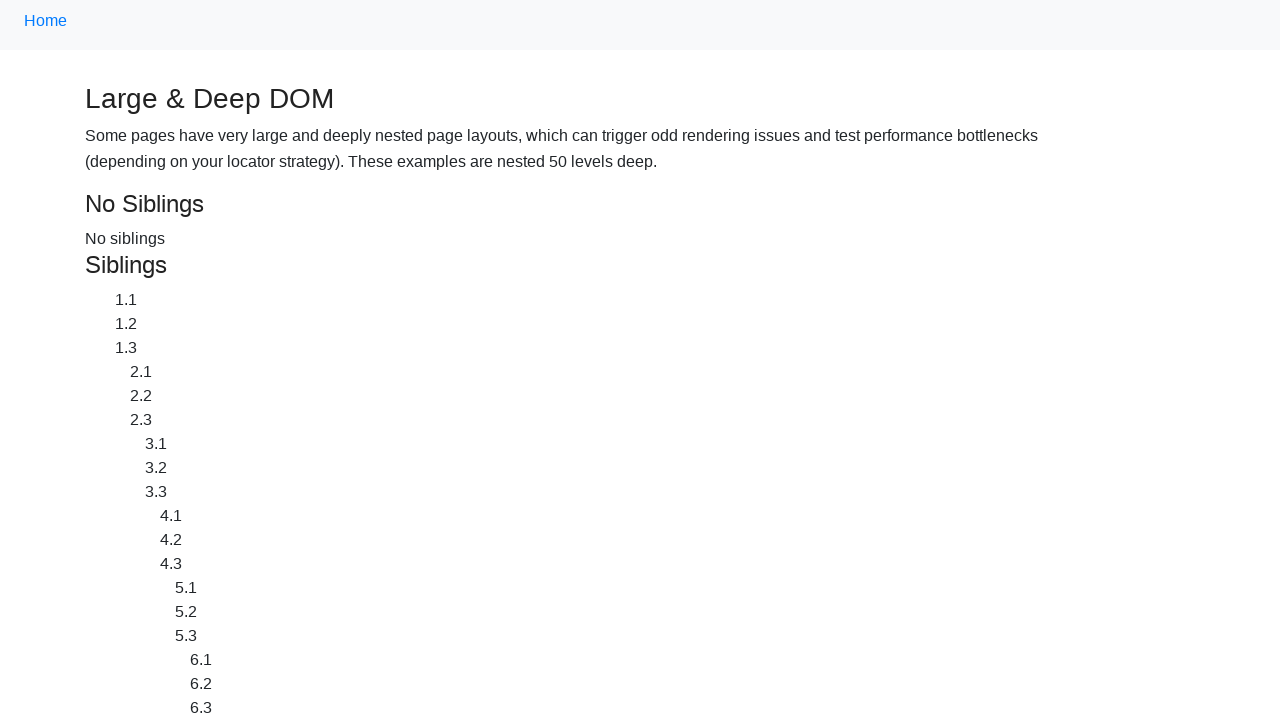